Tests the dynamic click button functionality and verifies success message appears

Starting URL: https://demoqa.com/buttons

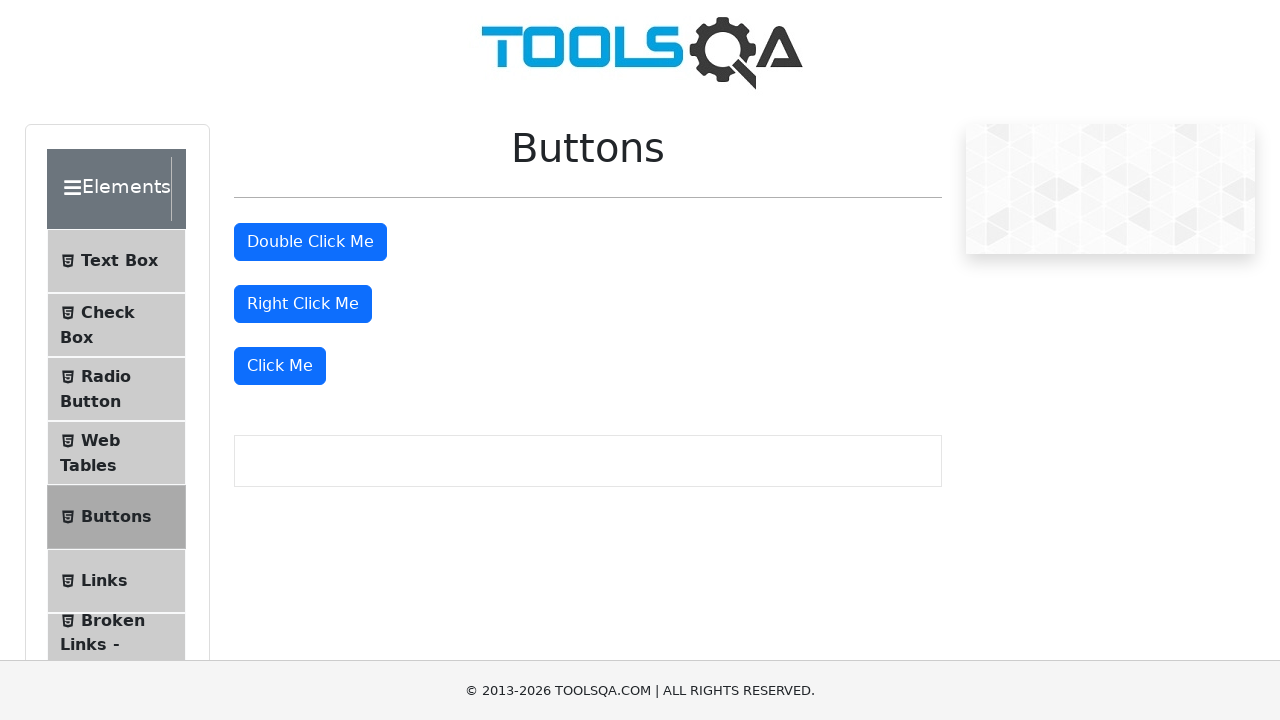

Waited for double click button to be visible
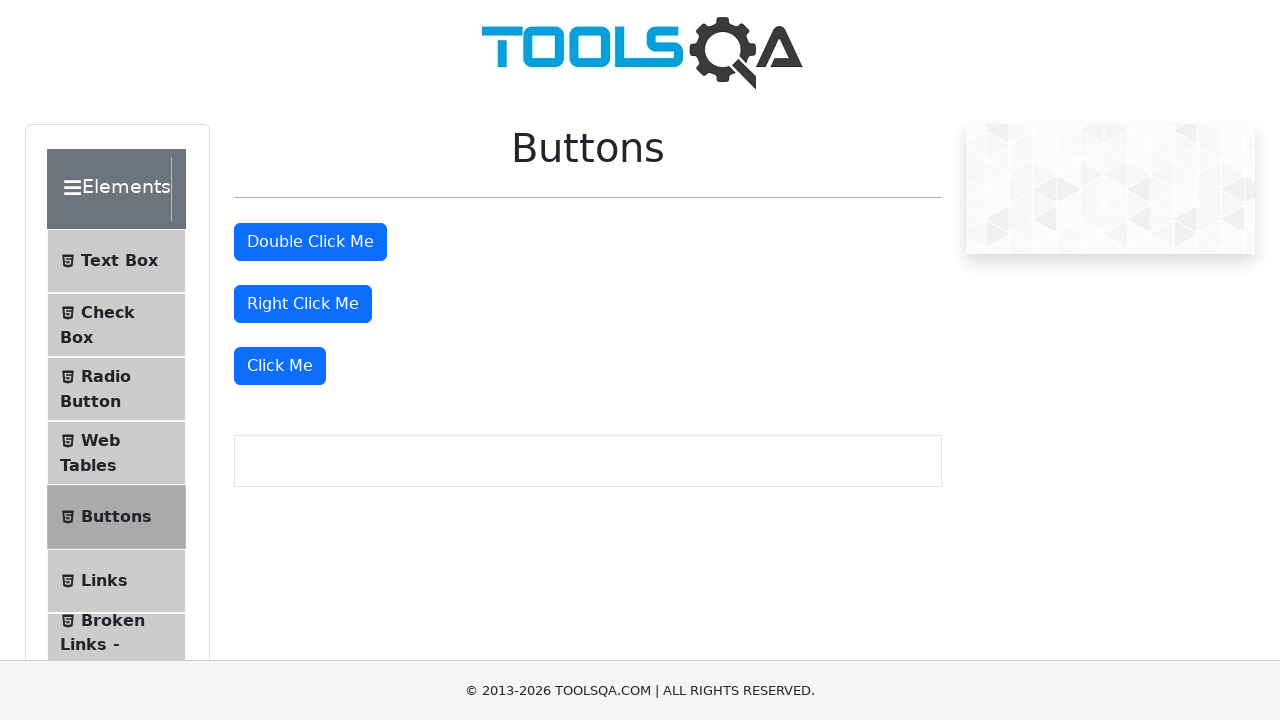

Located the last 'Click Me' button (dynamic click button)
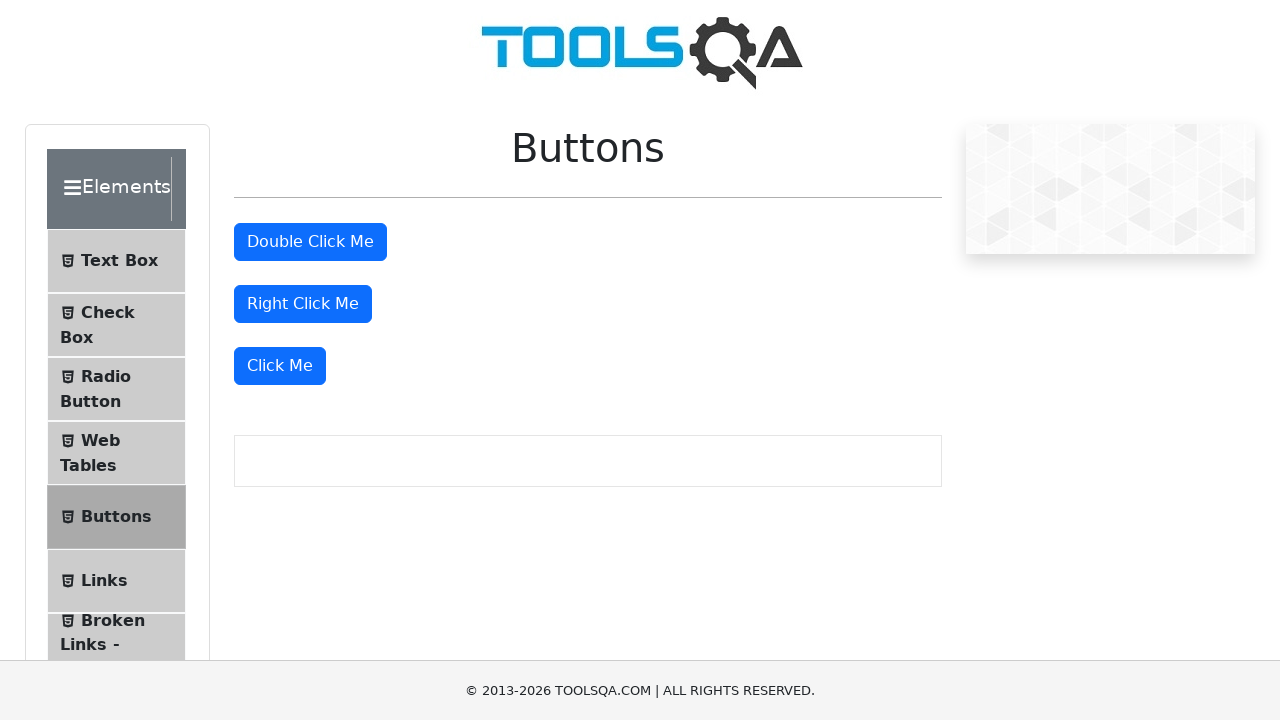

Scrolled dynamic click button into view
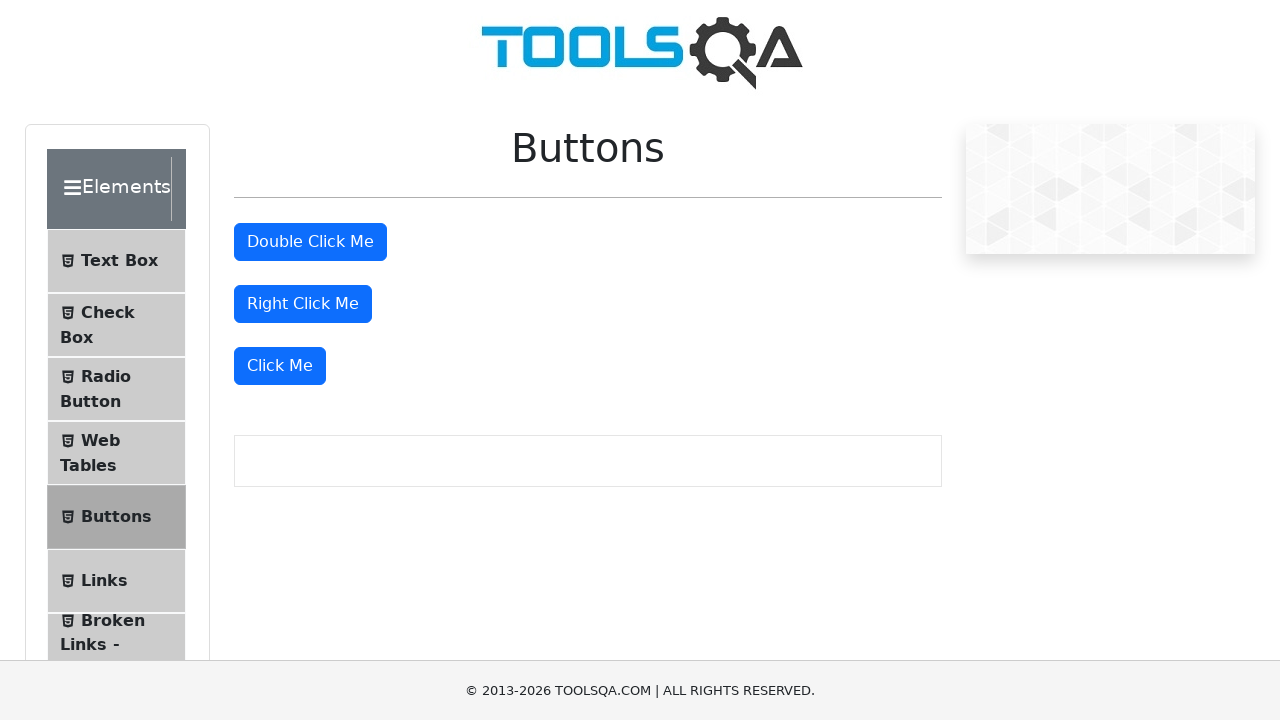

Clicked the dynamic click button at (280, 366) on button:has-text('Click Me') >> nth=-1
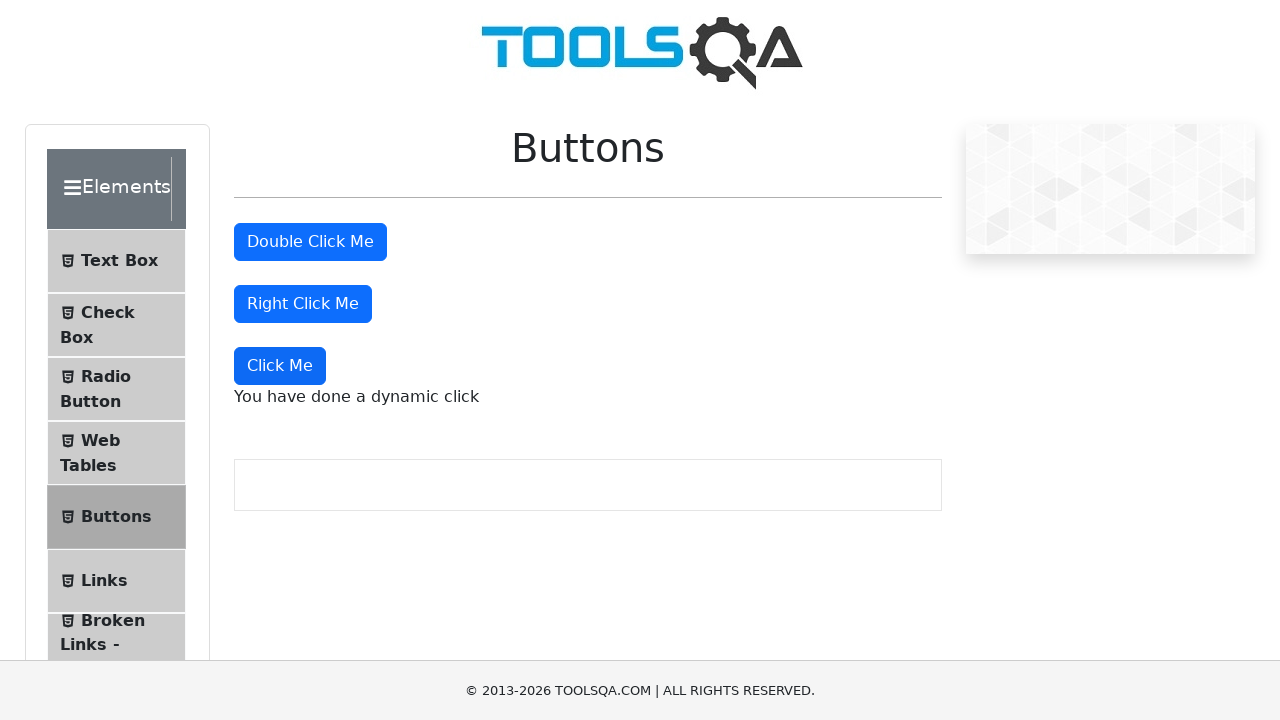

Waited for success message to appear
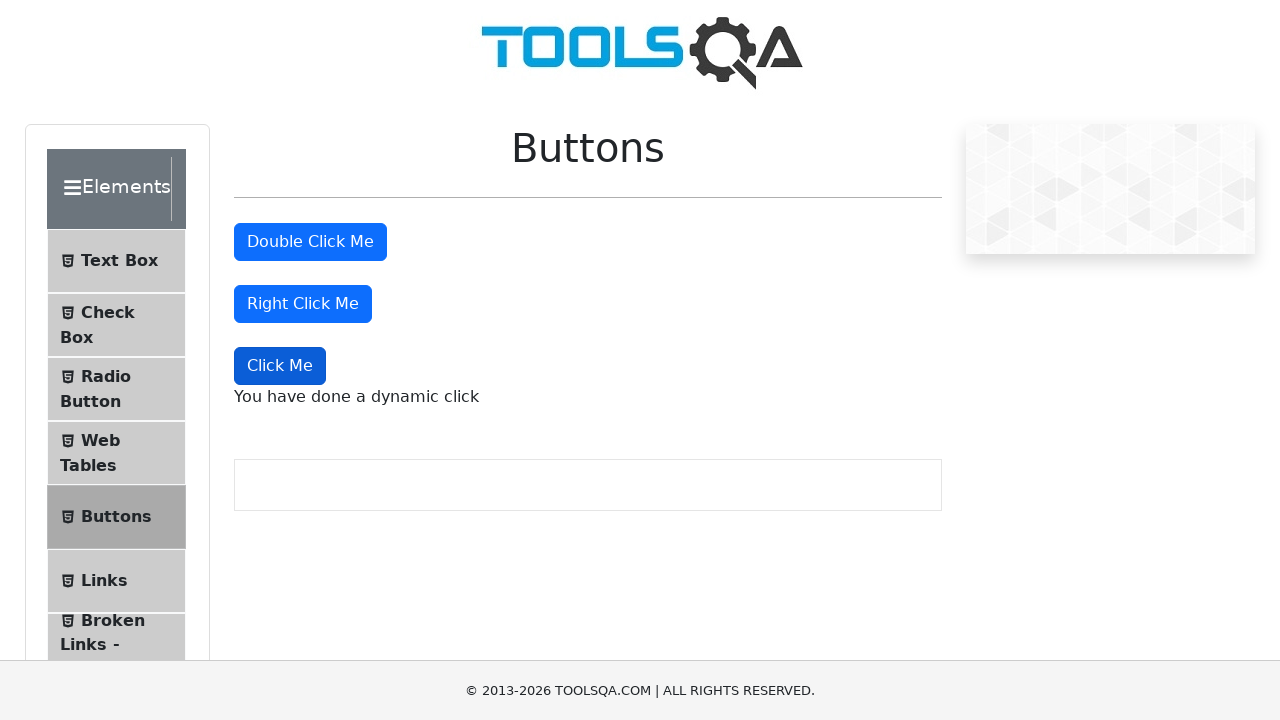

Located the success message element
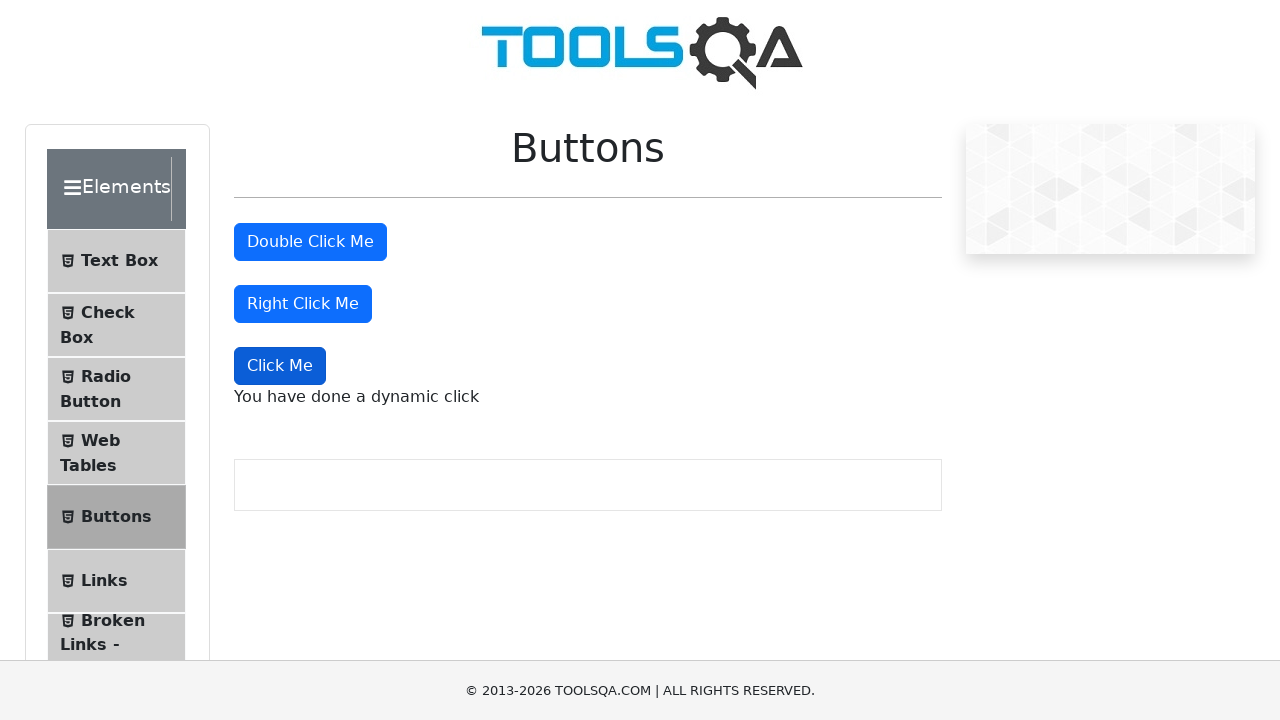

Verified success message text is 'You have done a dynamic click'
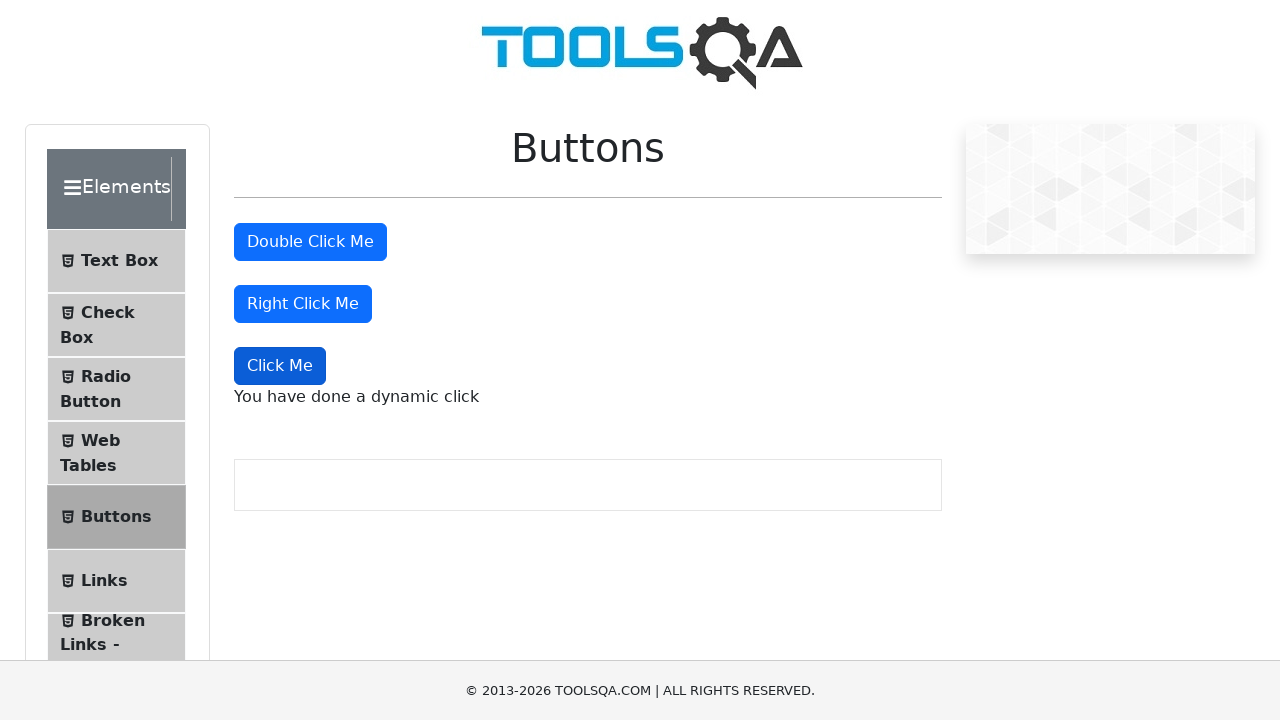

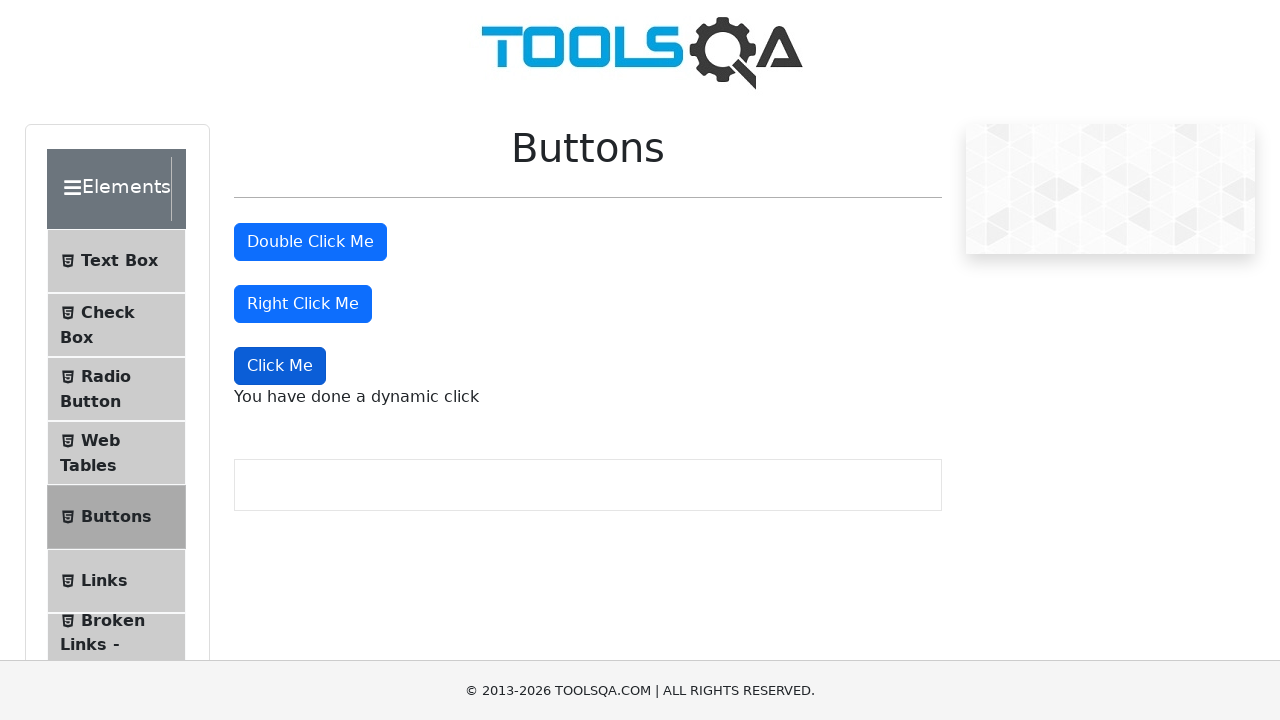